Tests dynamic controls page by clicking the Remove button and verifying that the "It's gone!" message appears after the checkbox is removed

Starting URL: https://the-internet.herokuapp.com/dynamic_controls

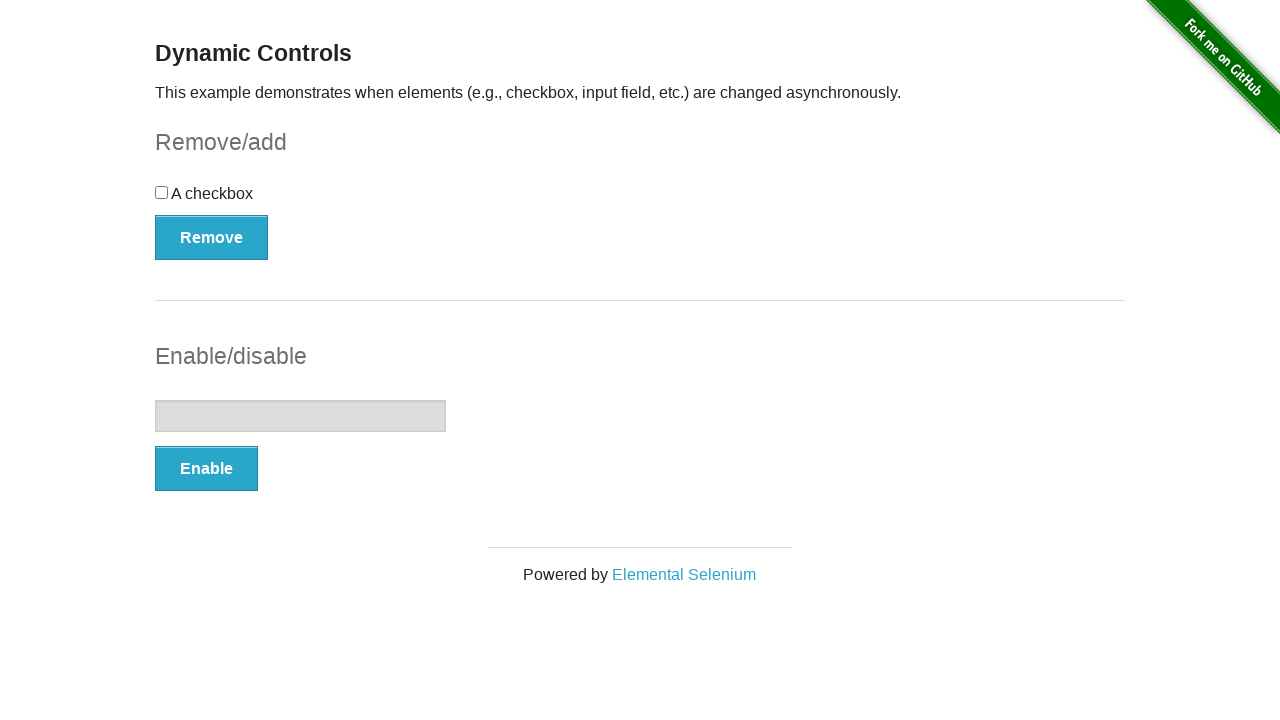

Clicked the Remove button to remove the checkbox at (212, 237) on xpath=//*[text()='Remove']
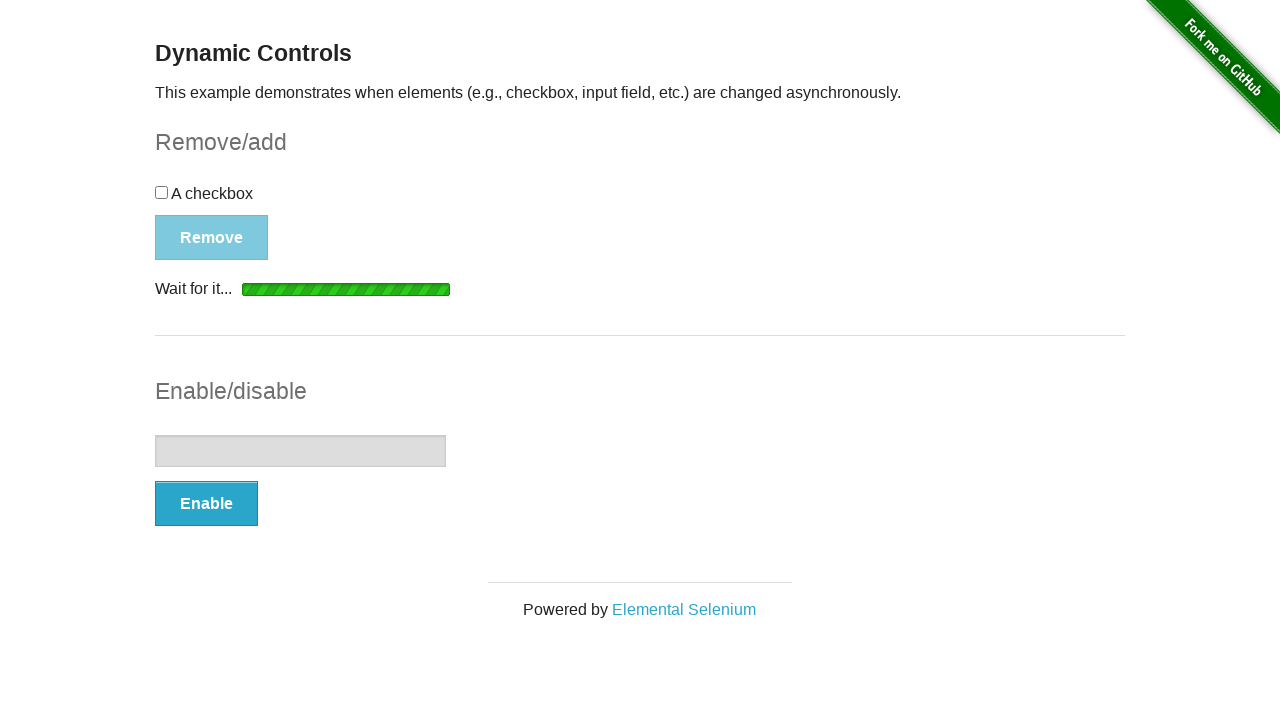

Waited for the 'It's gone!' message to appear and become visible
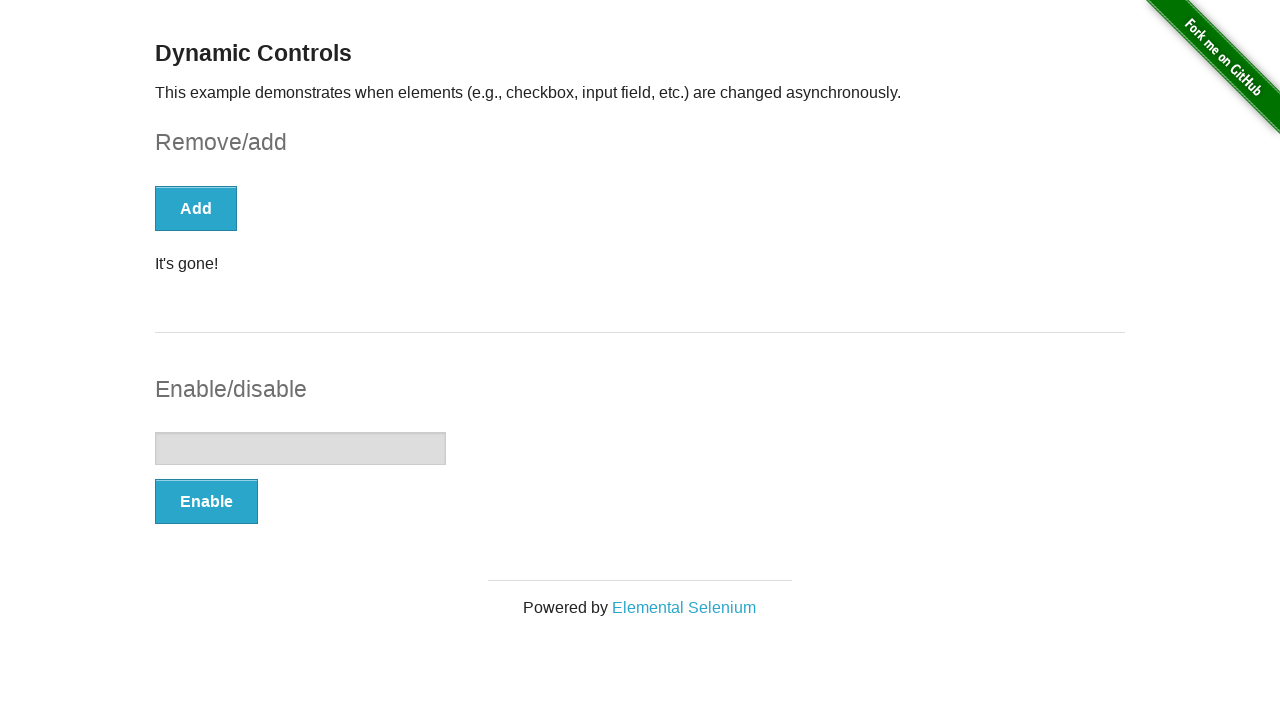

Verified that the message element is visible
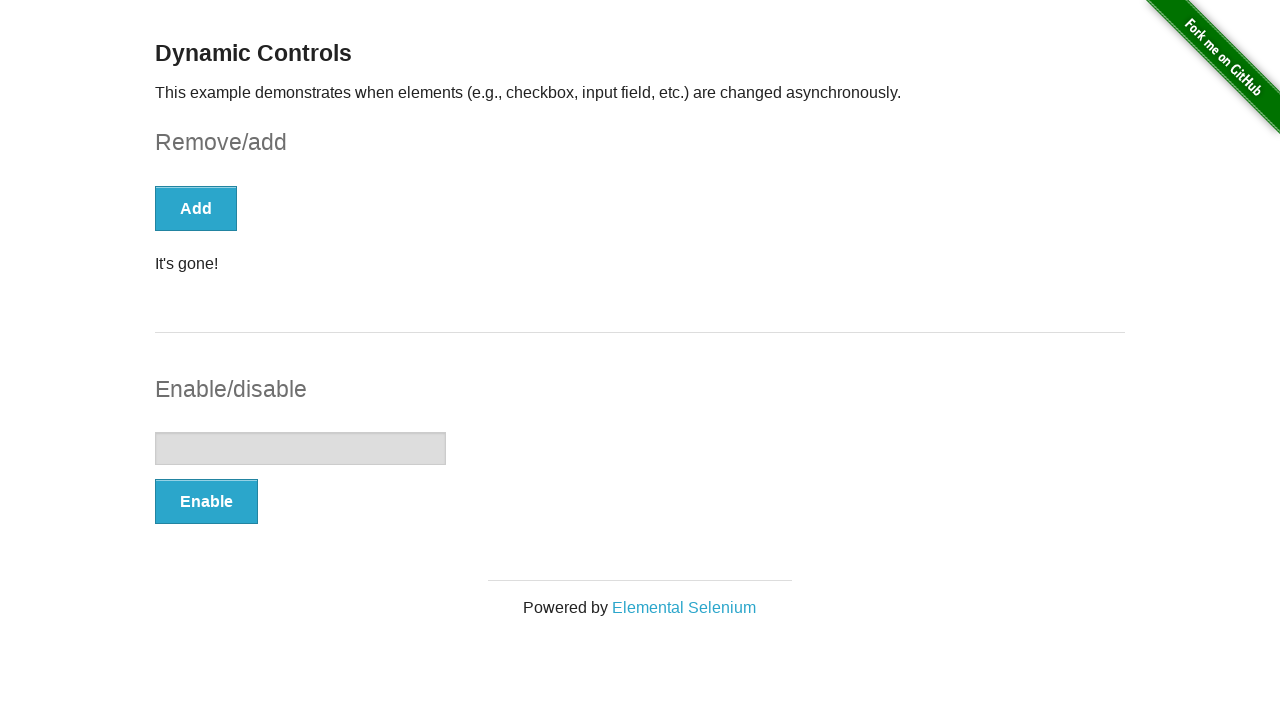

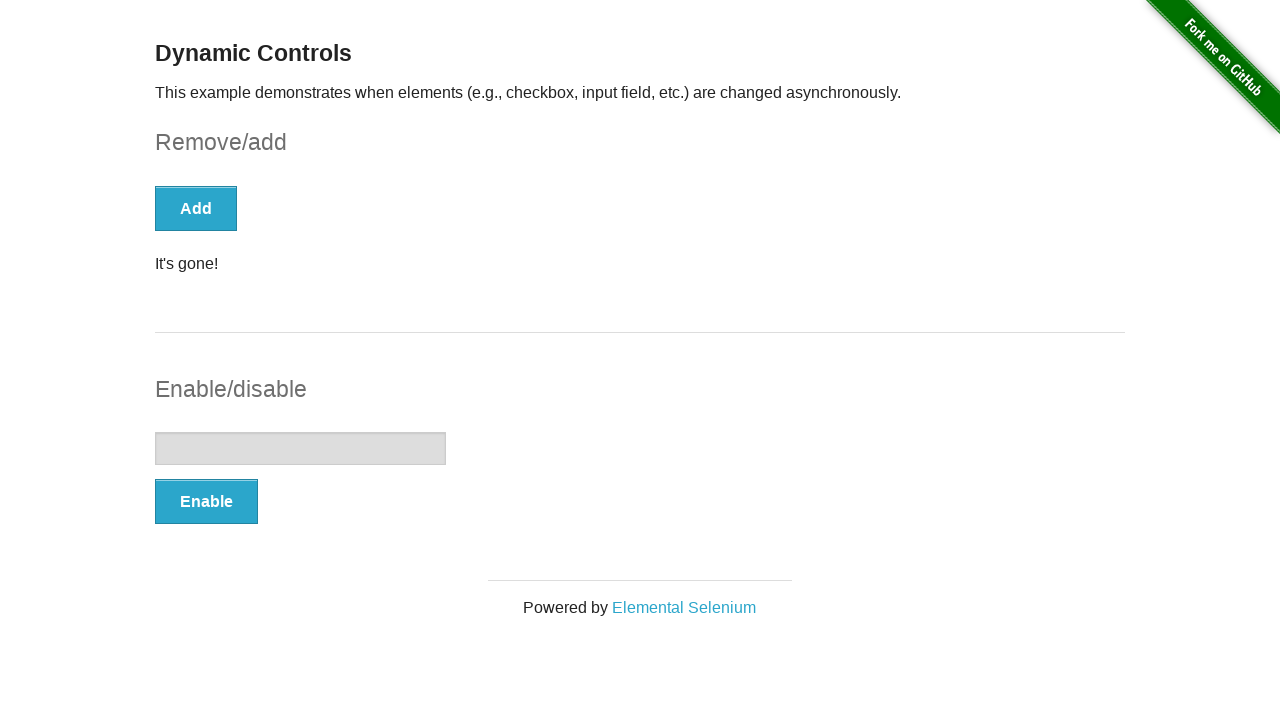